Tests handling of a prompt alert with text input, entering text and accepting the prompt

Starting URL: https://demo.automationtesting.in/Alerts.html

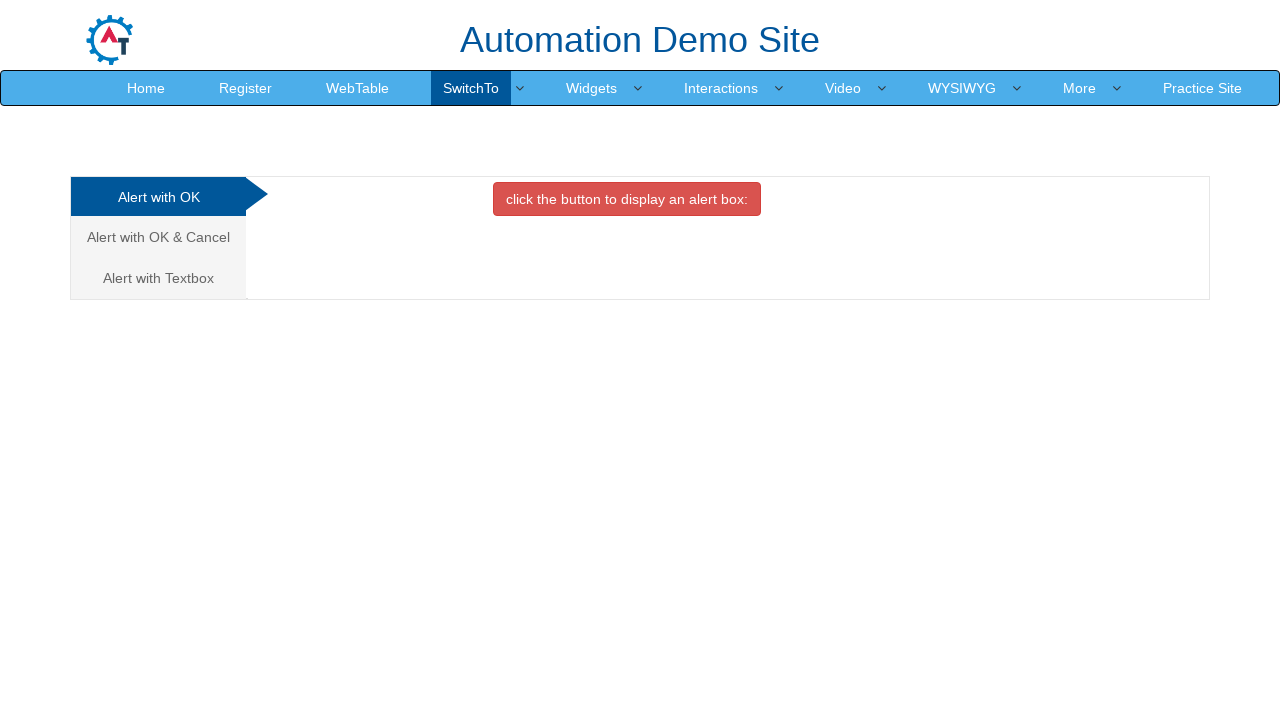

Clicked on the Textbox tab at (158, 278) on xpath=//a[@href='#Textbox']
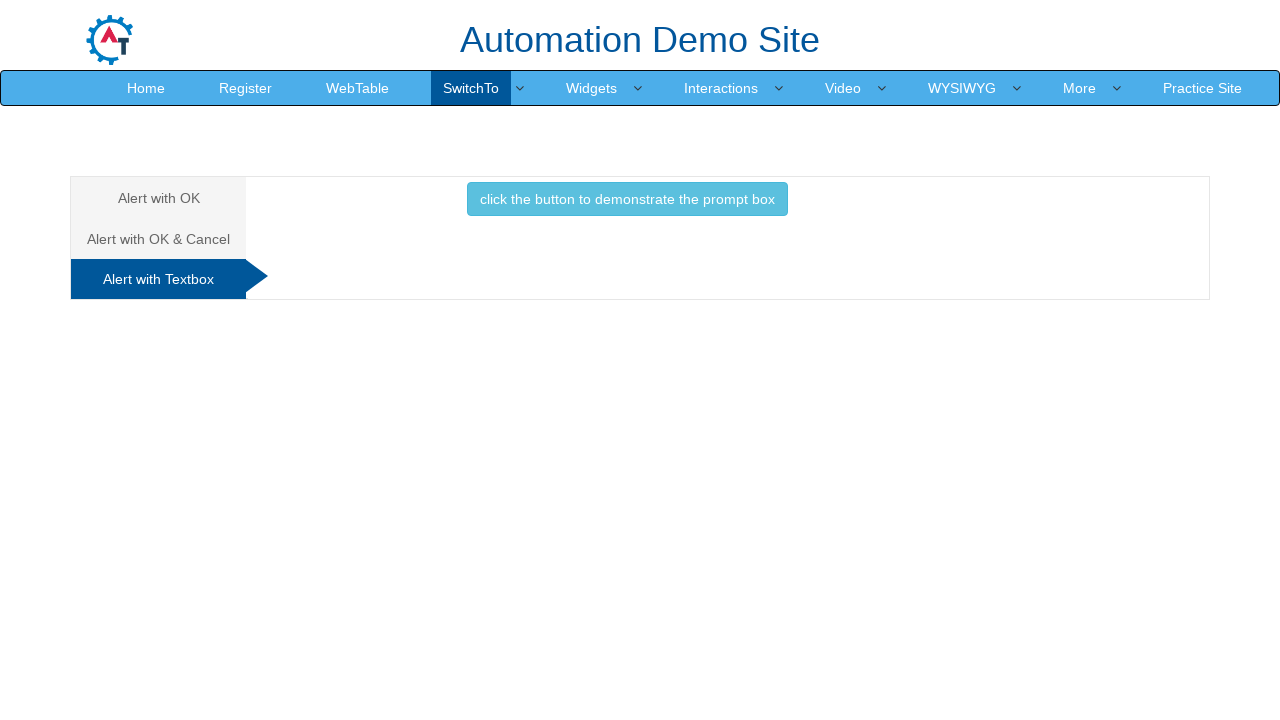

Set up dialog handler to accept prompt with text 'hi selenium'
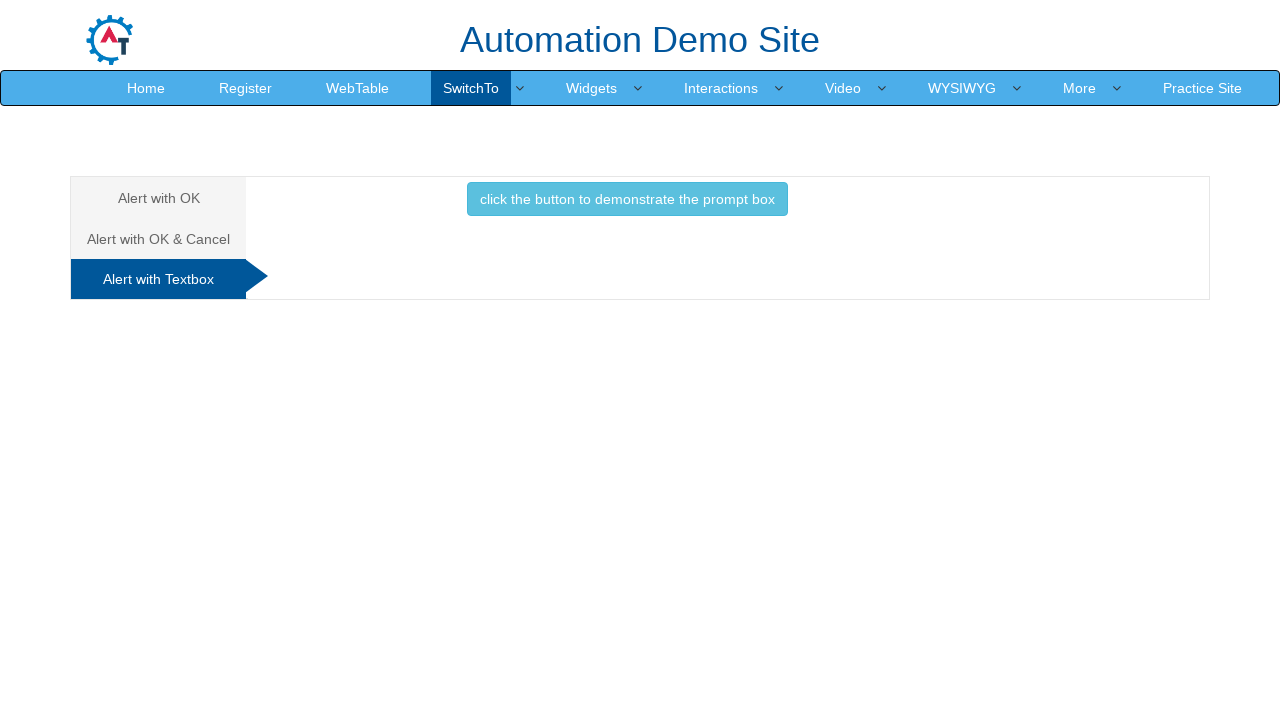

Clicked button to trigger prompt box at (627, 199) on xpath=//*[@onclick='promptbox()']
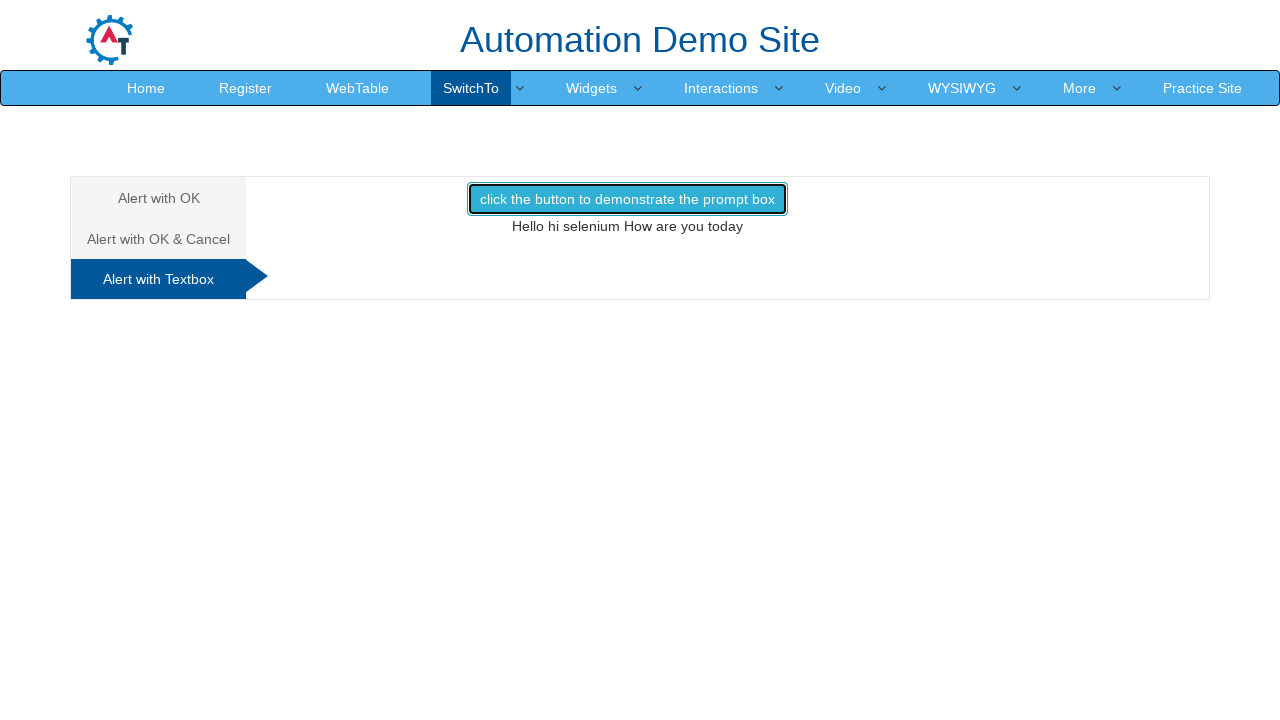

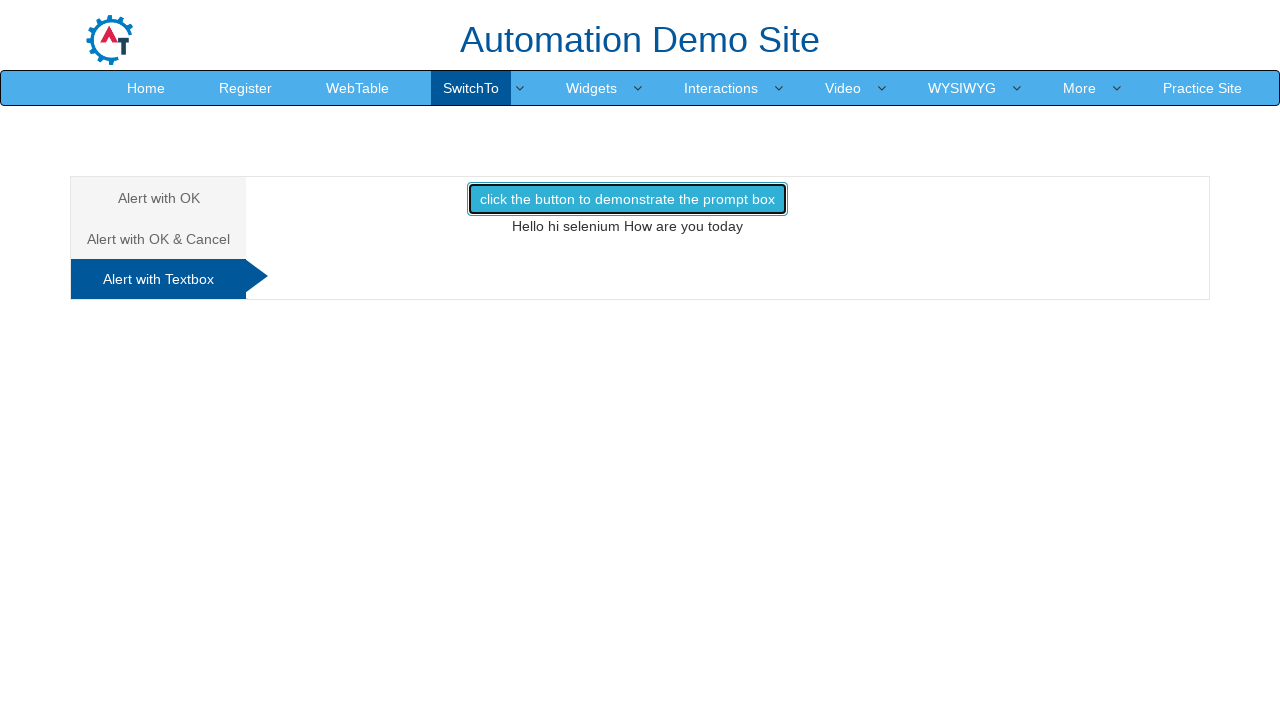